Tests mouse actions including scrolling to an element, scrolling by amount, and performing drag and drop operations on a practice automation site

Starting URL: https://testautomationpractice.blogspot.com/

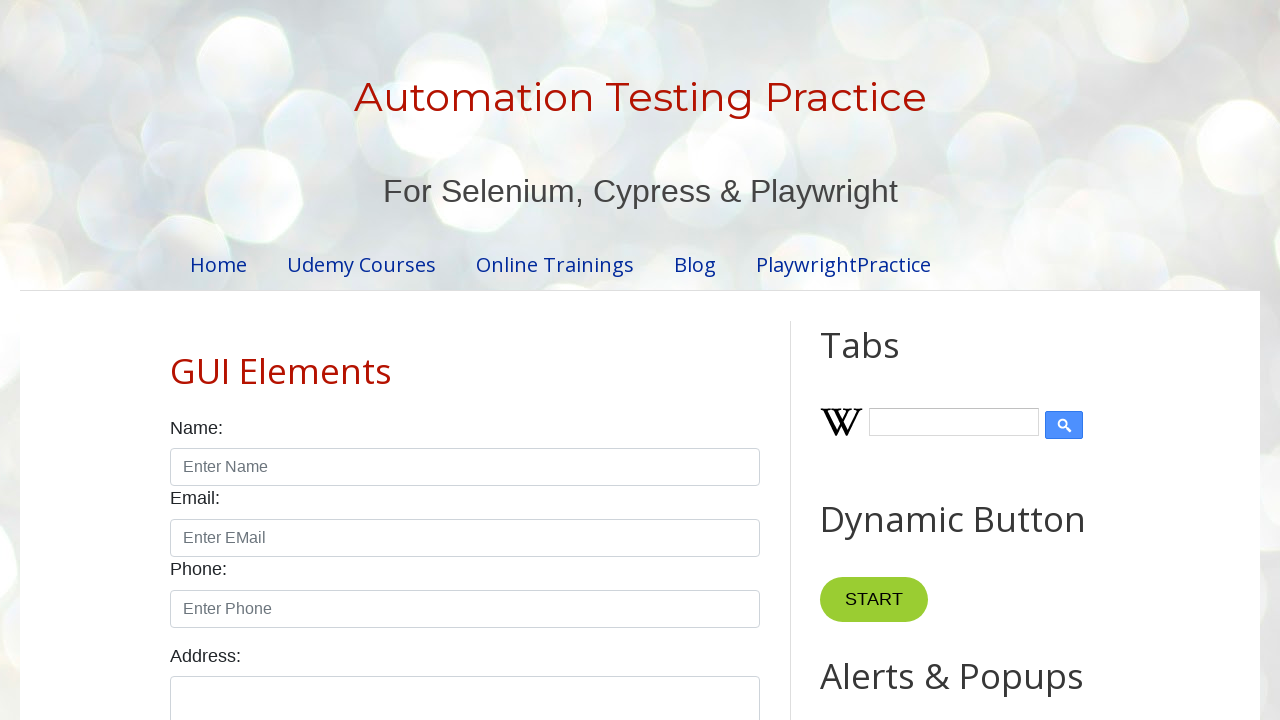

Located the CopyText button element
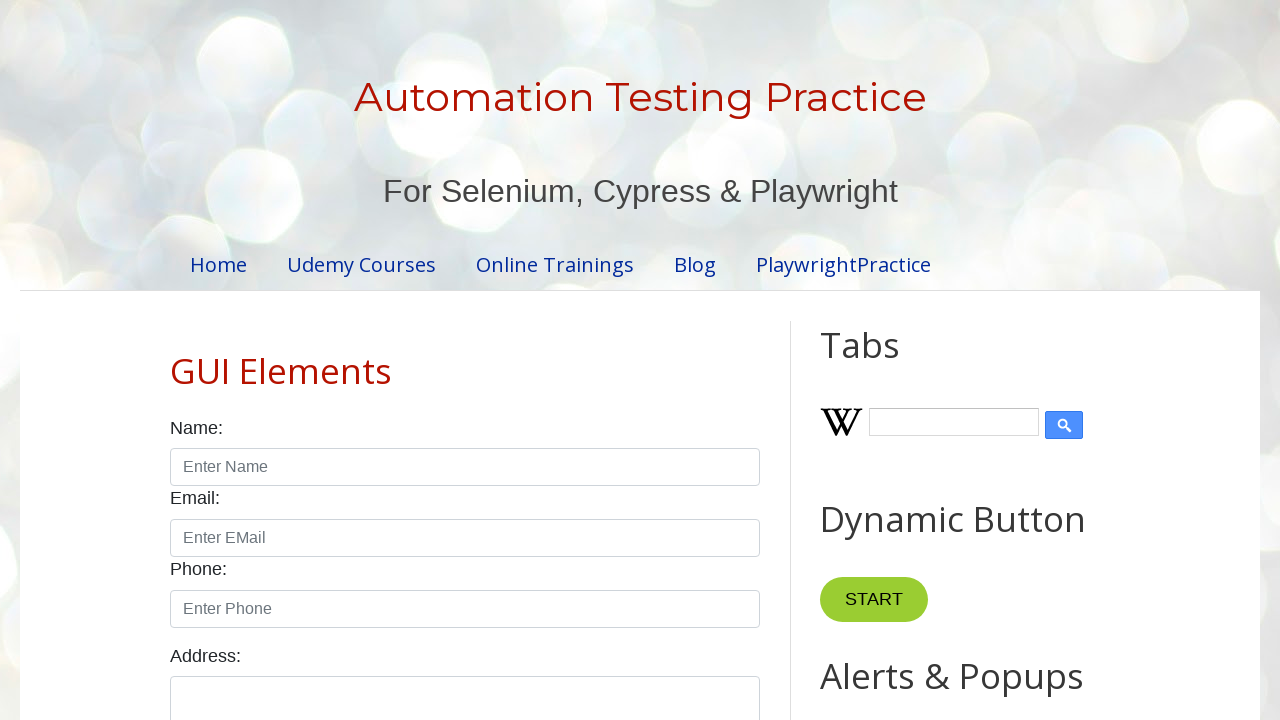

Scrolled to CopyText button into view
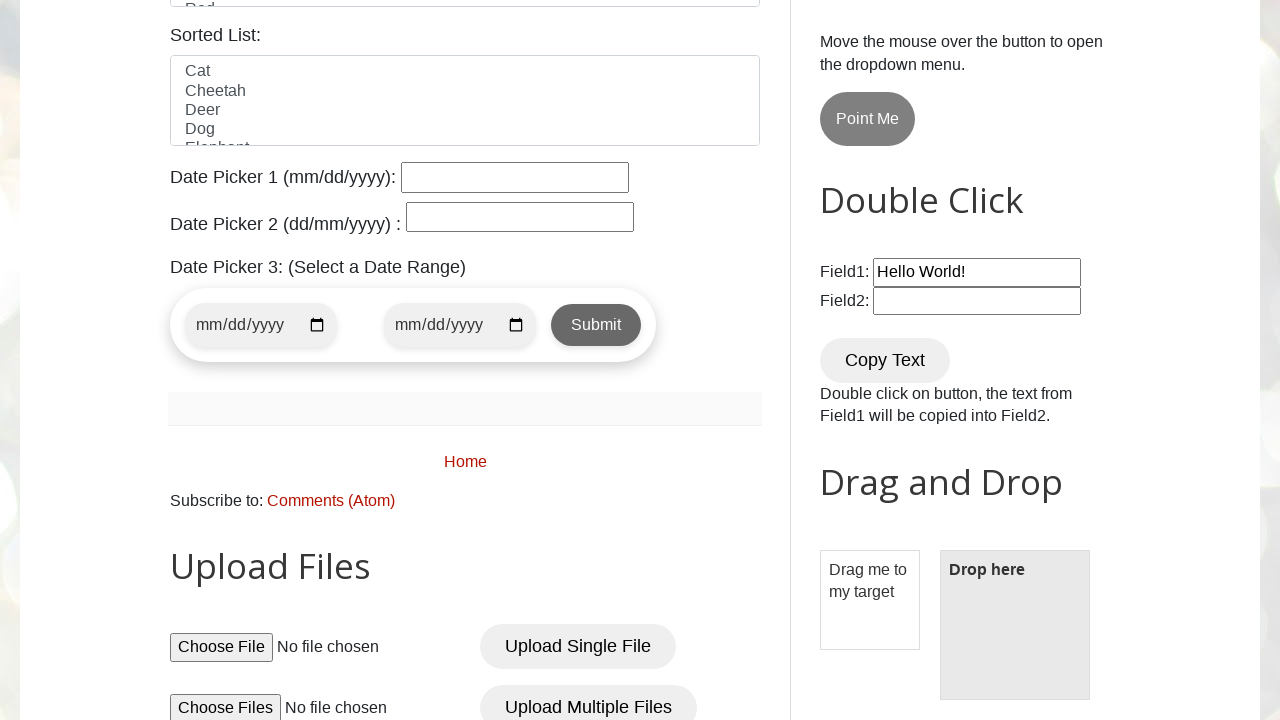

Scrolled down by 300 pixels vertically
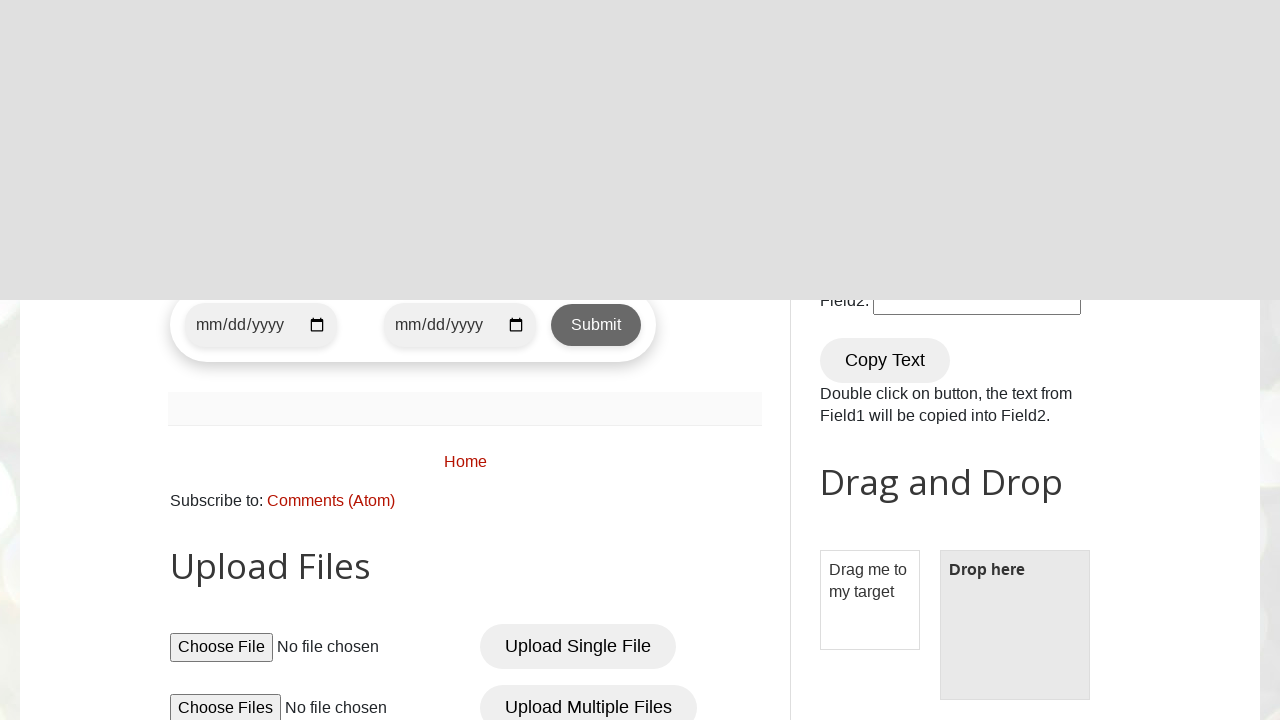

Located the draggable element
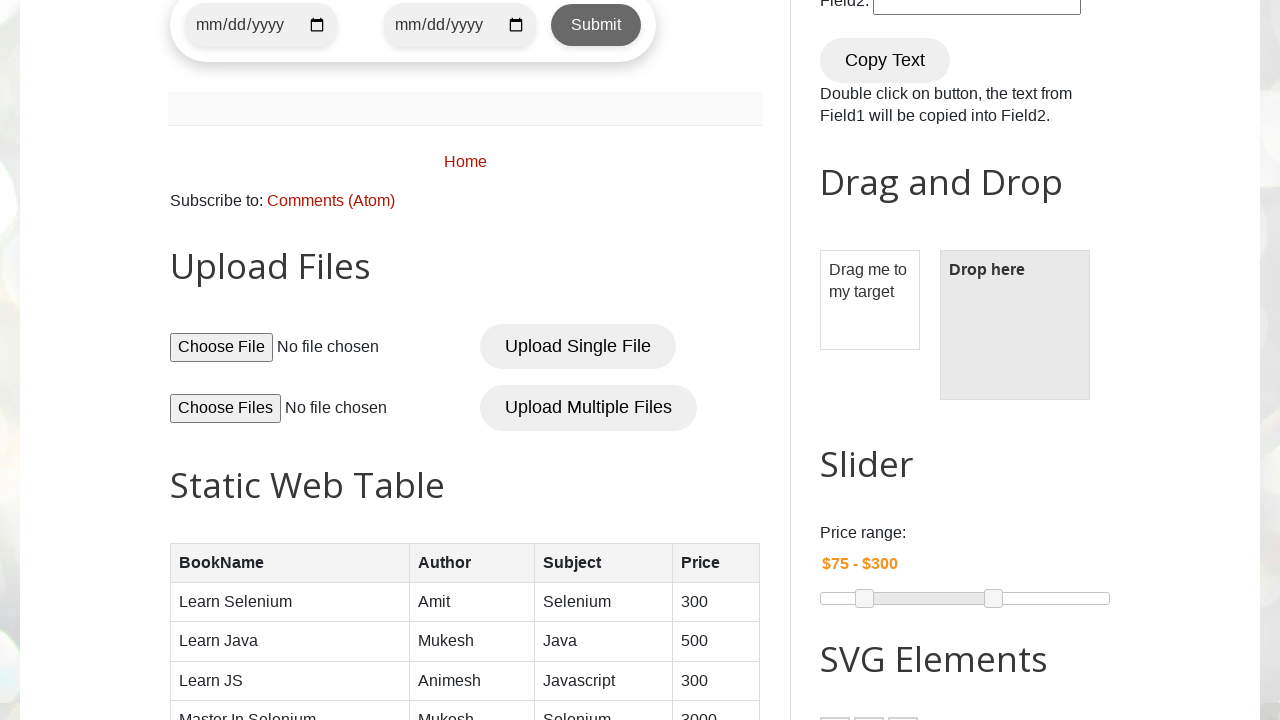

Located the droppable element
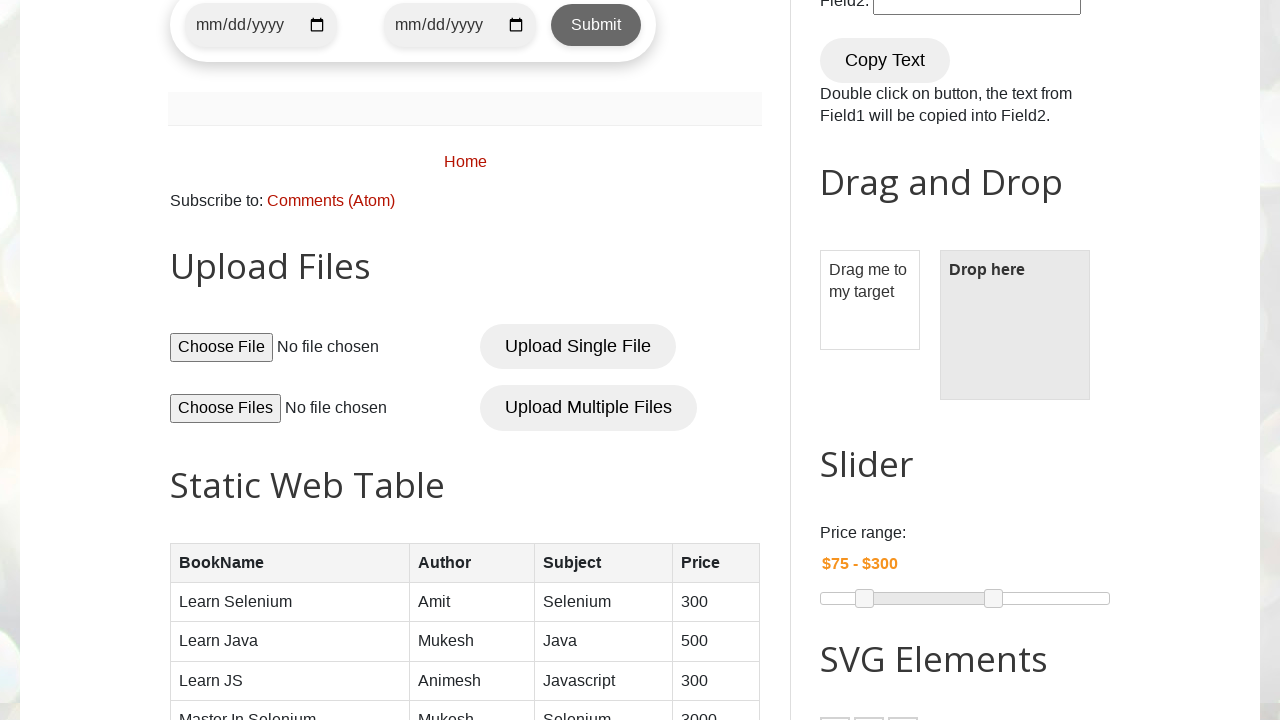

Performed drag and drop operation from draggable to droppable element at (1015, 325)
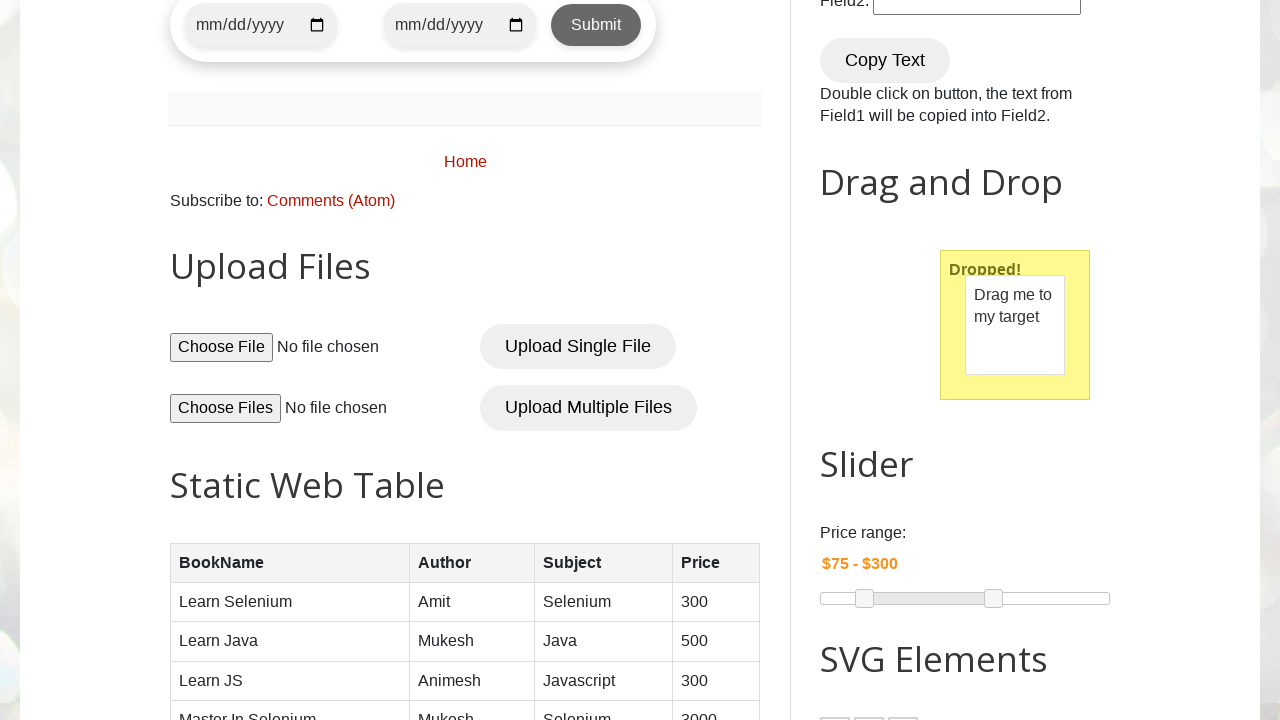

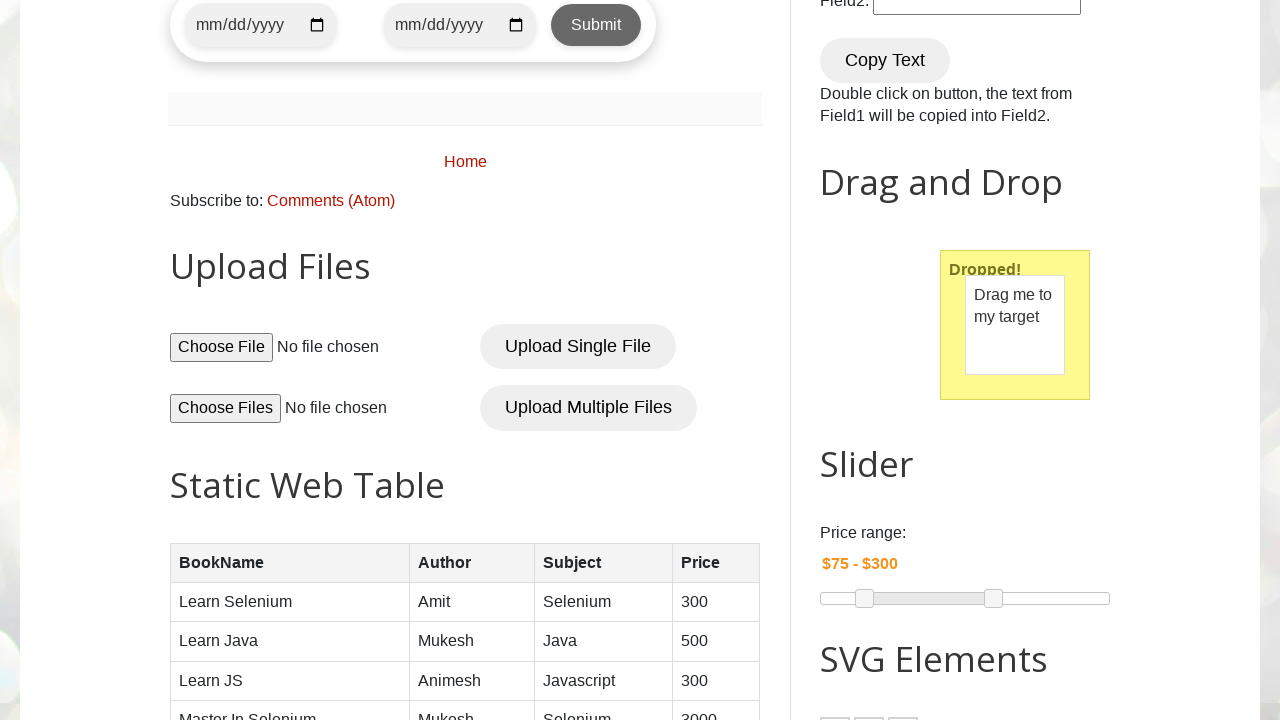